Retrieves a value from an element attribute, performs a mathematical calculation, and submits a form with the result along with checkbox and radio button selections

Starting URL: http://suninjuly.github.io/get_attribute.html

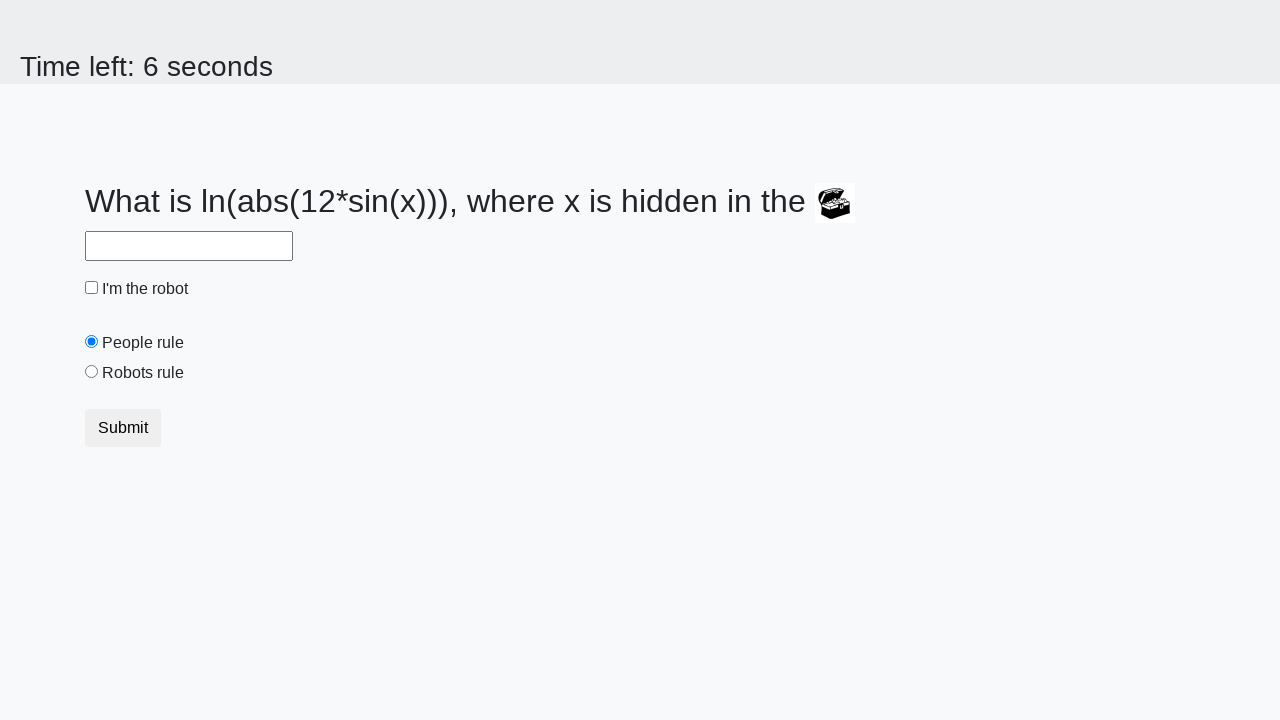

Located treasure chest element
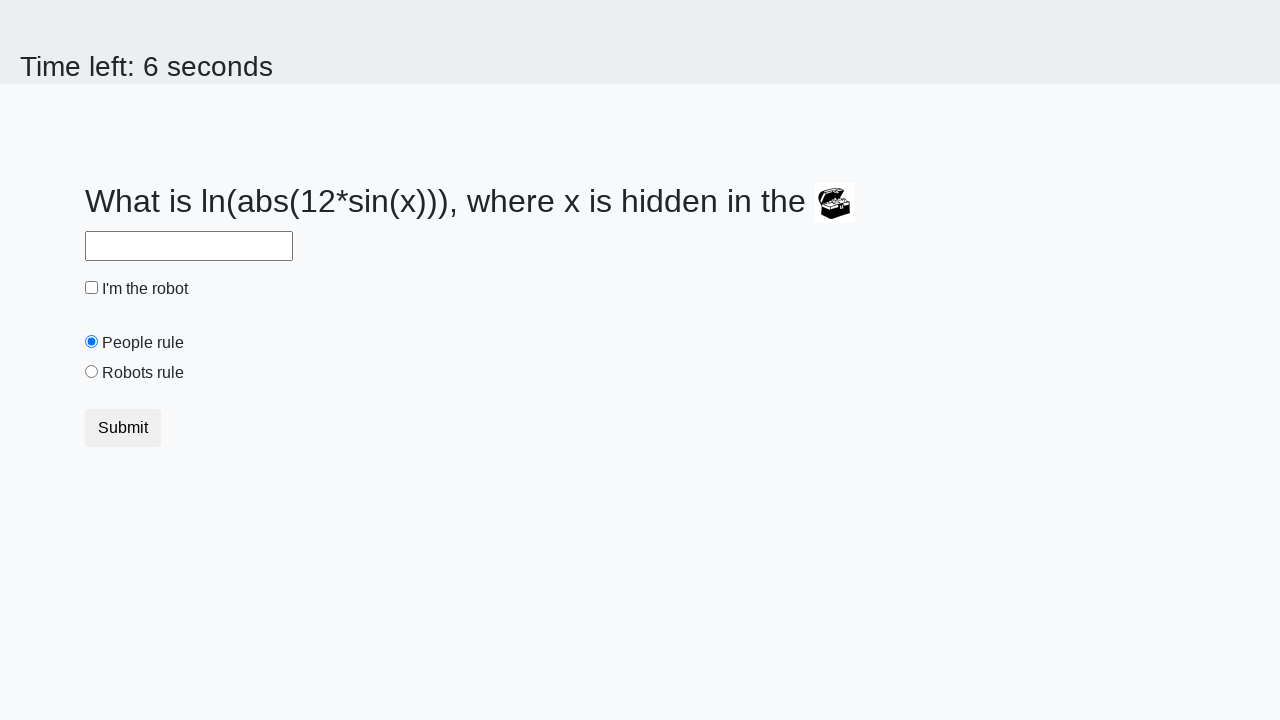

Retrieved 'valuex' attribute from treasure chest element
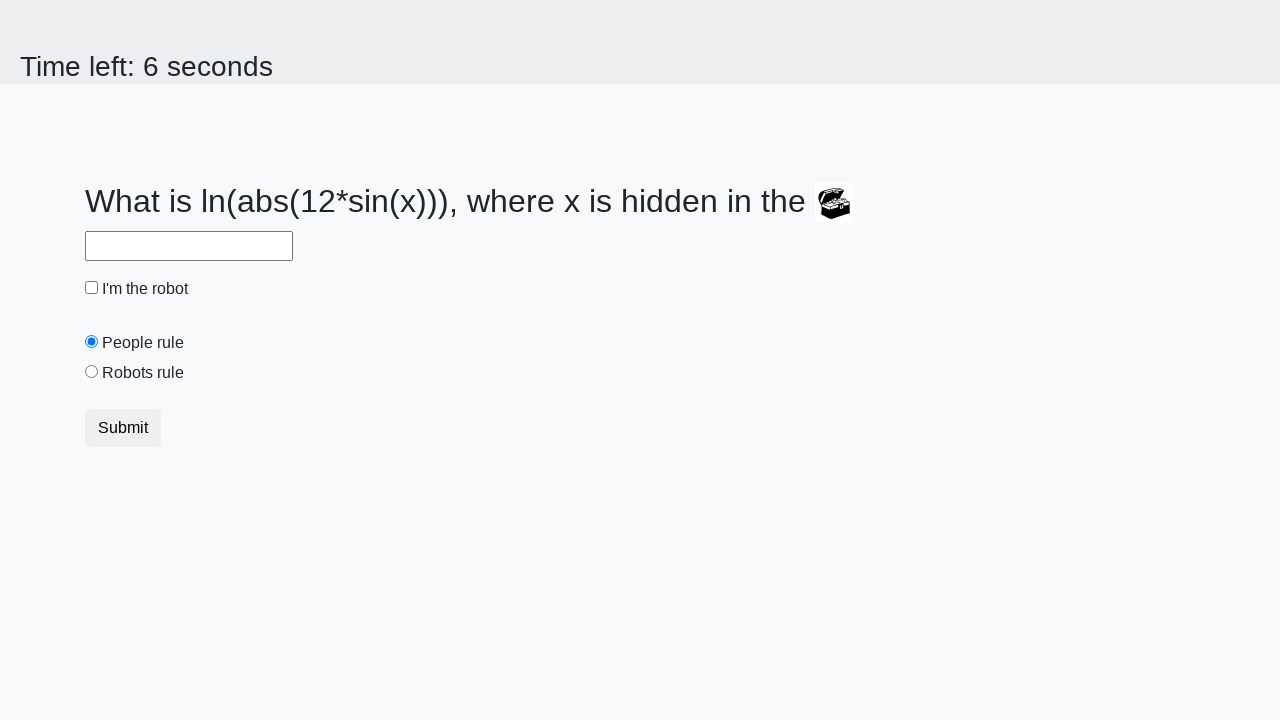

Calculated mathematical result: log(abs(12 * sin(63))) = 0.697272860045074
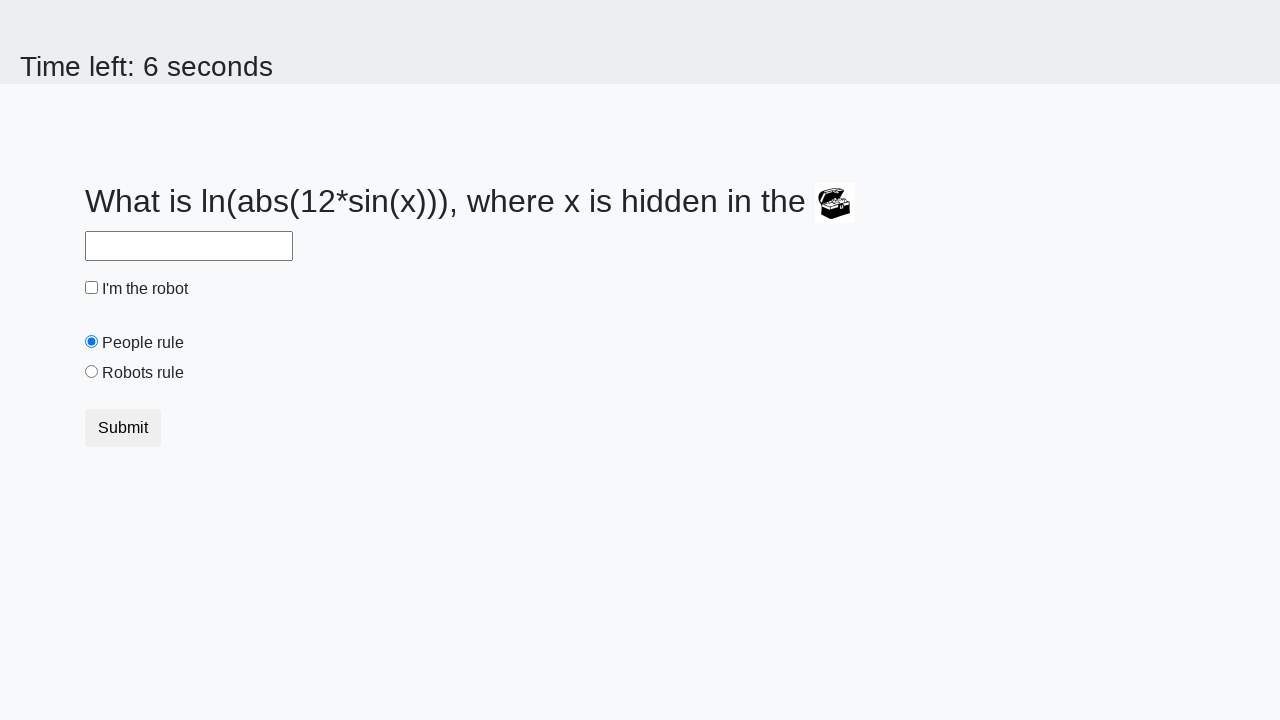

Filled answer field with calculated value: 0.697272860045074 on #answer
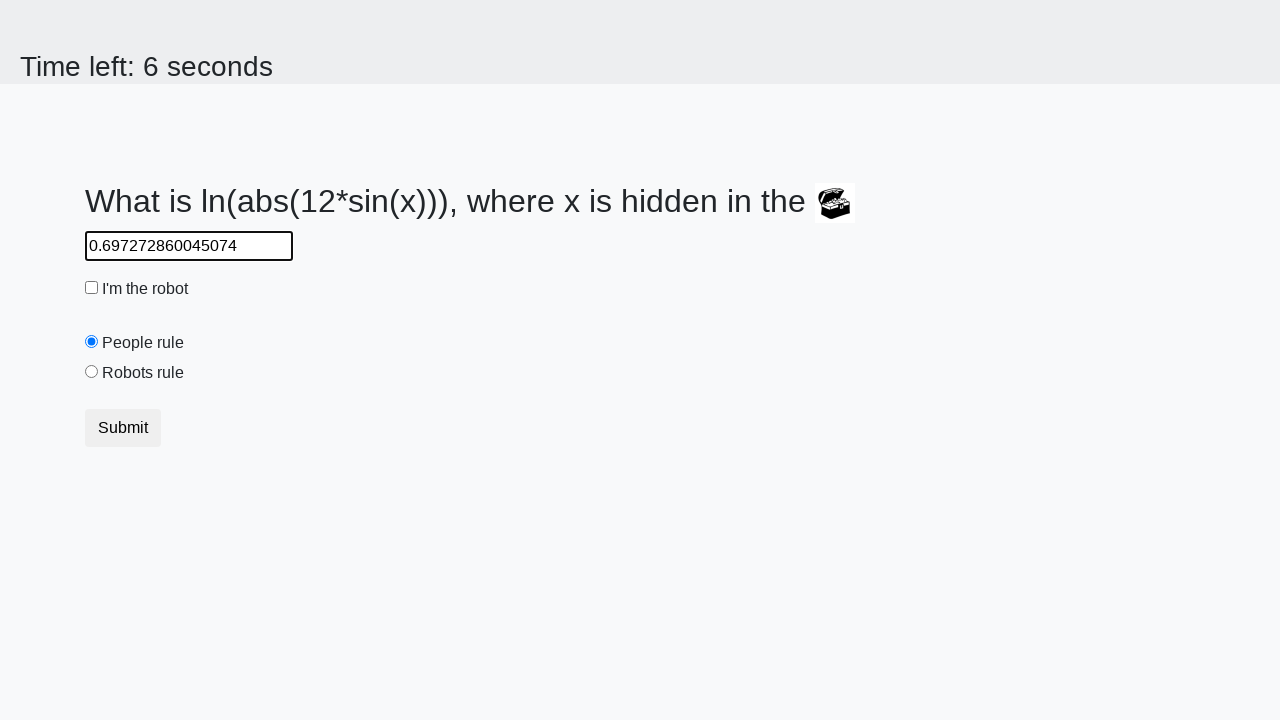

Clicked robot checkbox at (92, 288) on #robotCheckbox
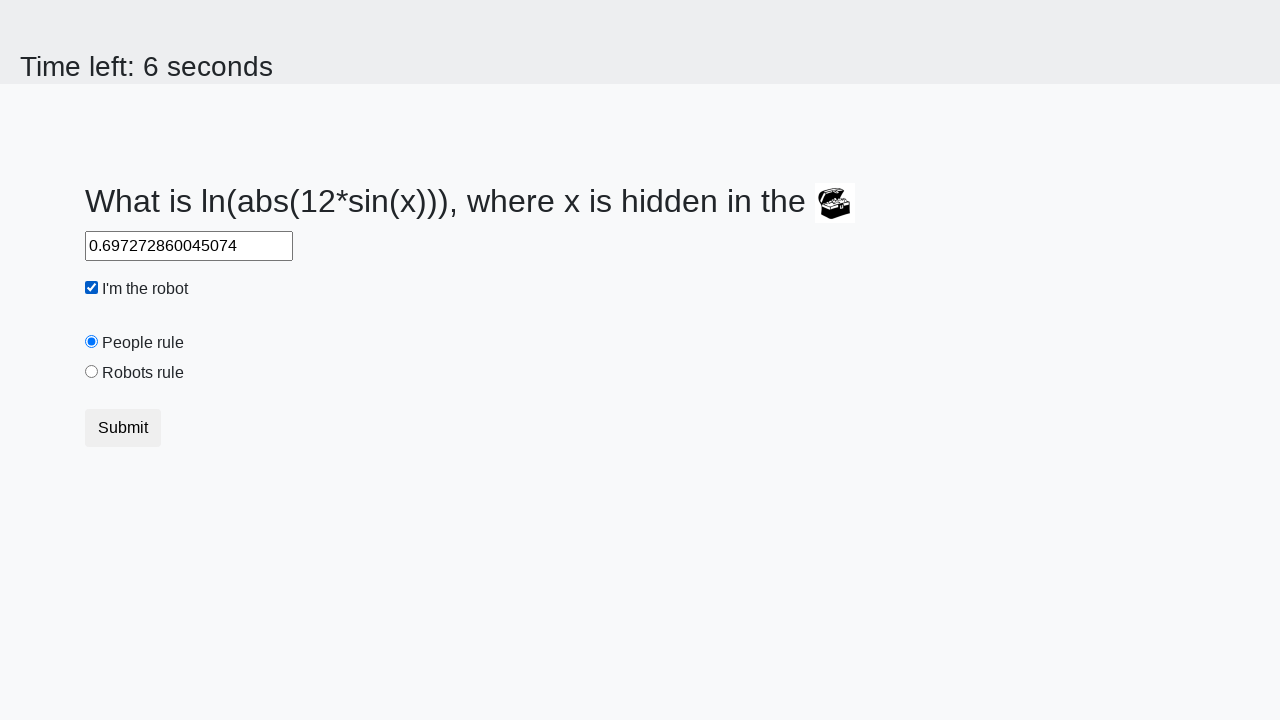

Clicked 'robots rule' radio button at (92, 372) on #robotsRule
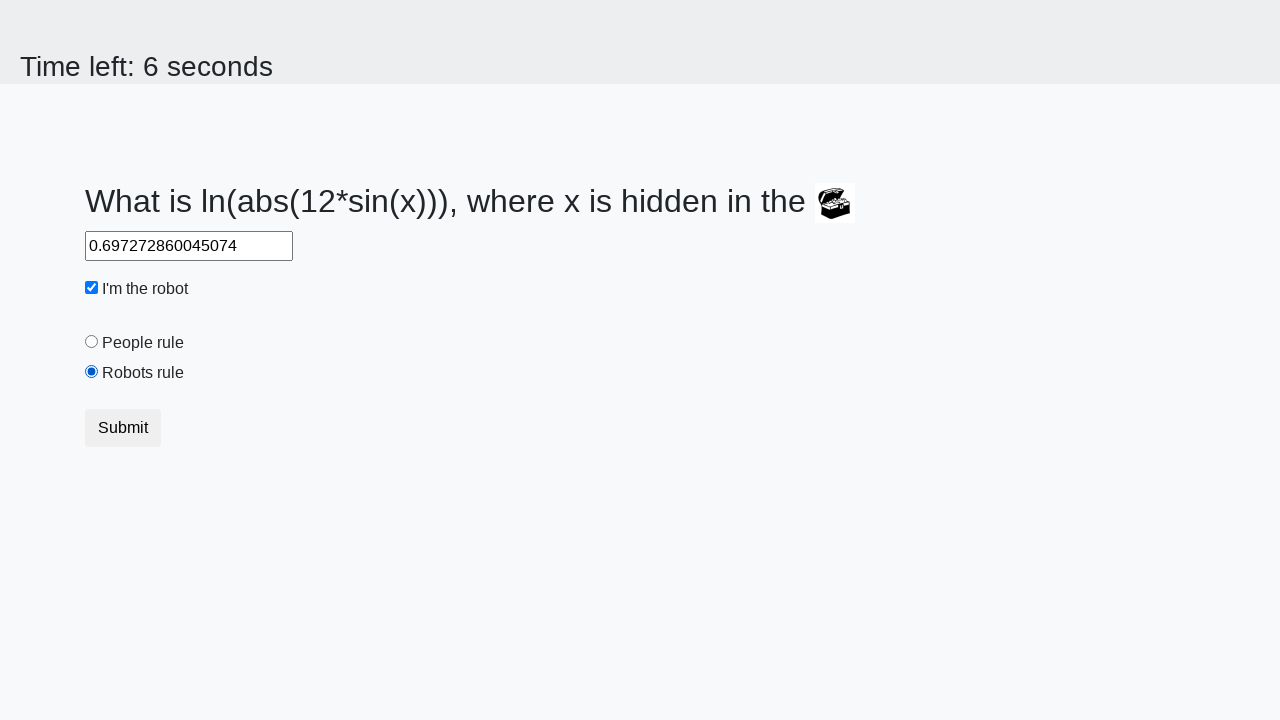

Submitted form by clicking submit button at (123, 428) on button.btn
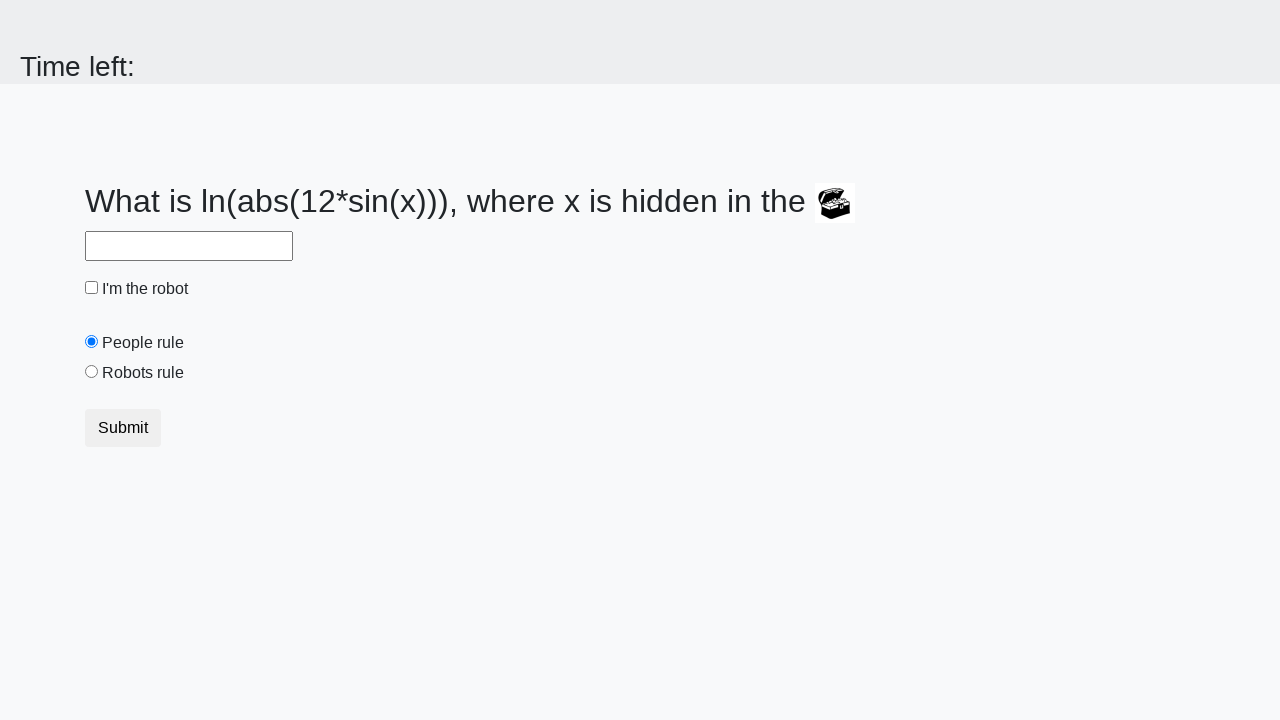

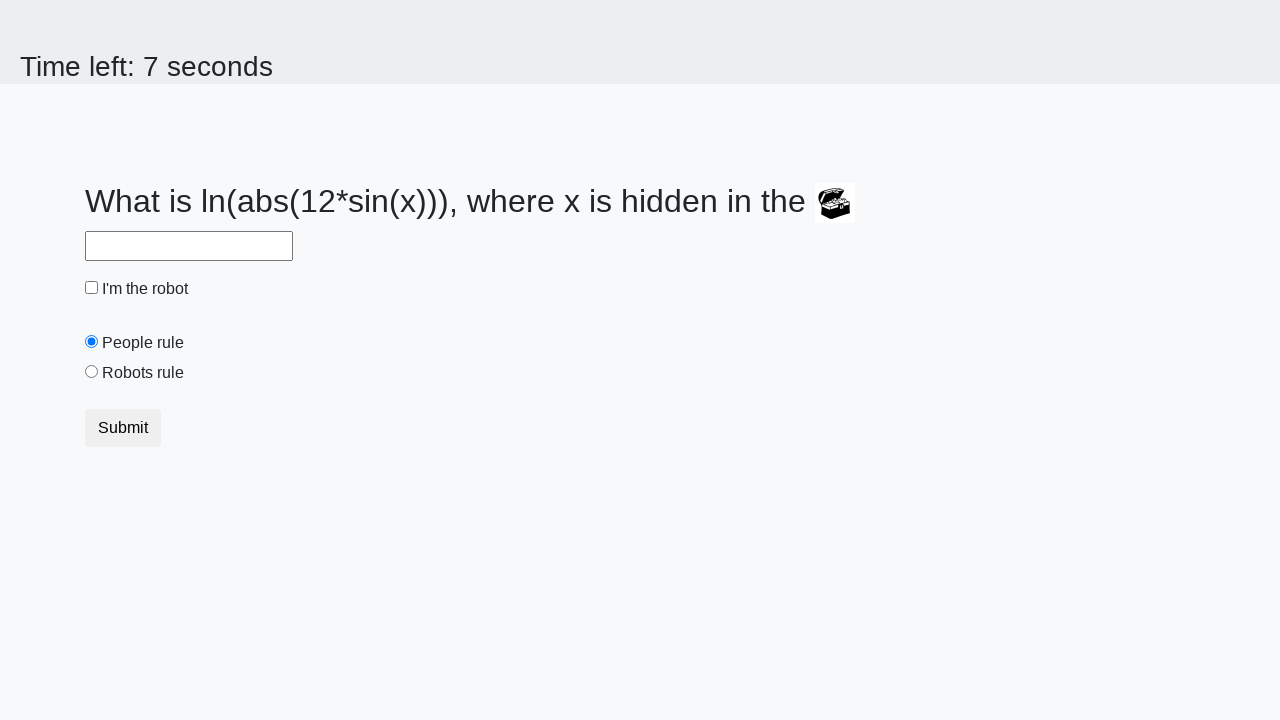